Tests calendar date picker by navigating through year, month views and selecting today's date

Starting URL: https://rahulshettyacademy.com/seleniumPractise/#/offers

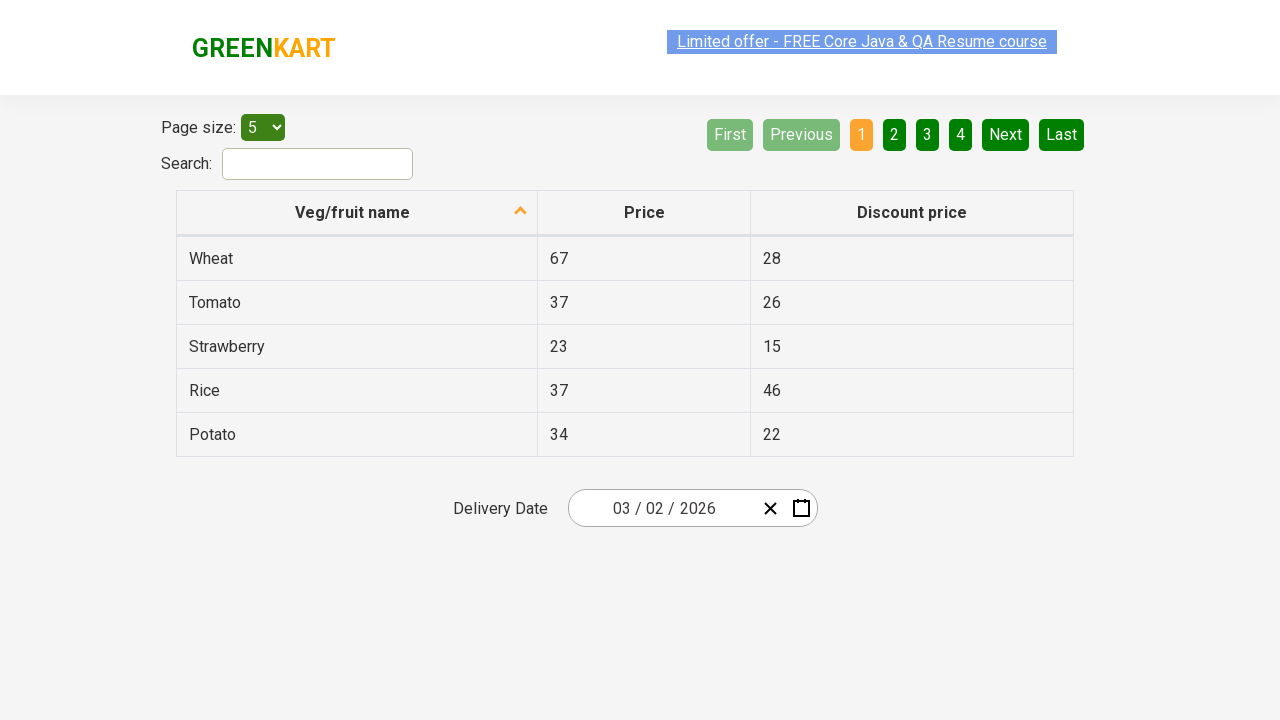

Clicked calendar button to open date picker at (801, 508) on .react-date-picker__calendar-button
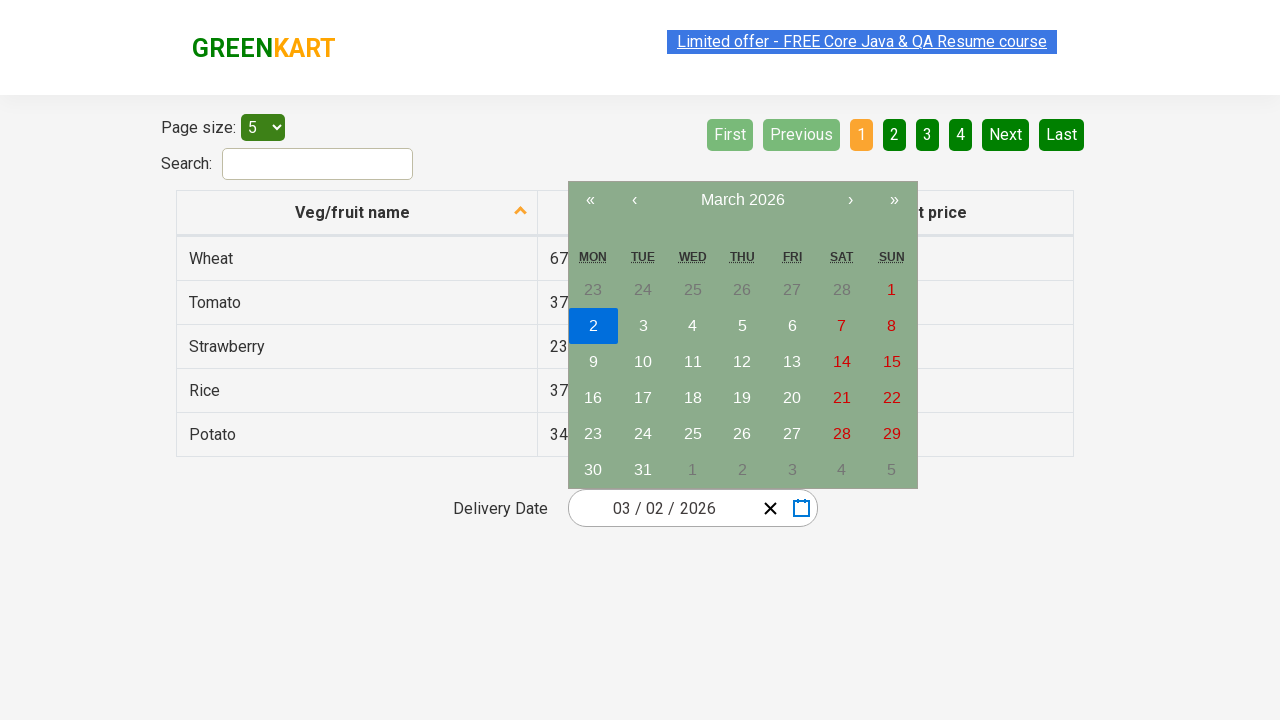

Clicked navigation label to navigate to month view at (742, 200) on .react-calendar__navigation__label
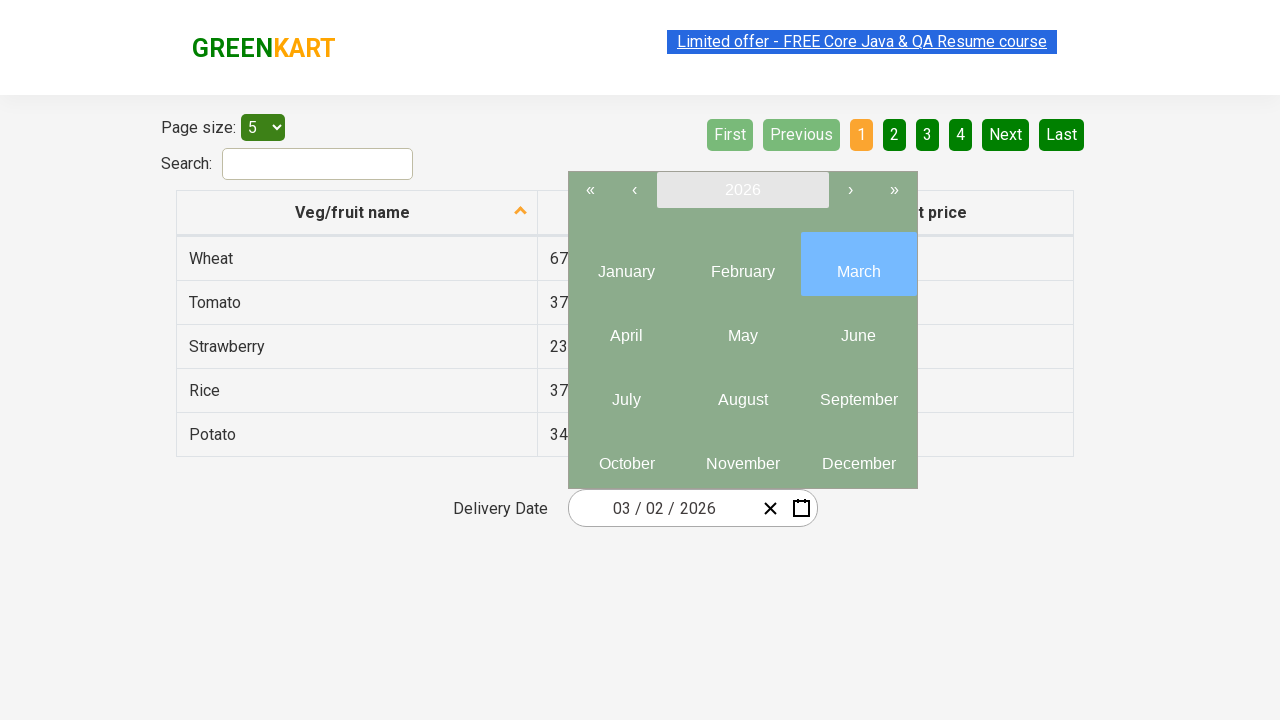

Clicked navigation label again to navigate to year view at (742, 190) on .react-calendar__navigation__label
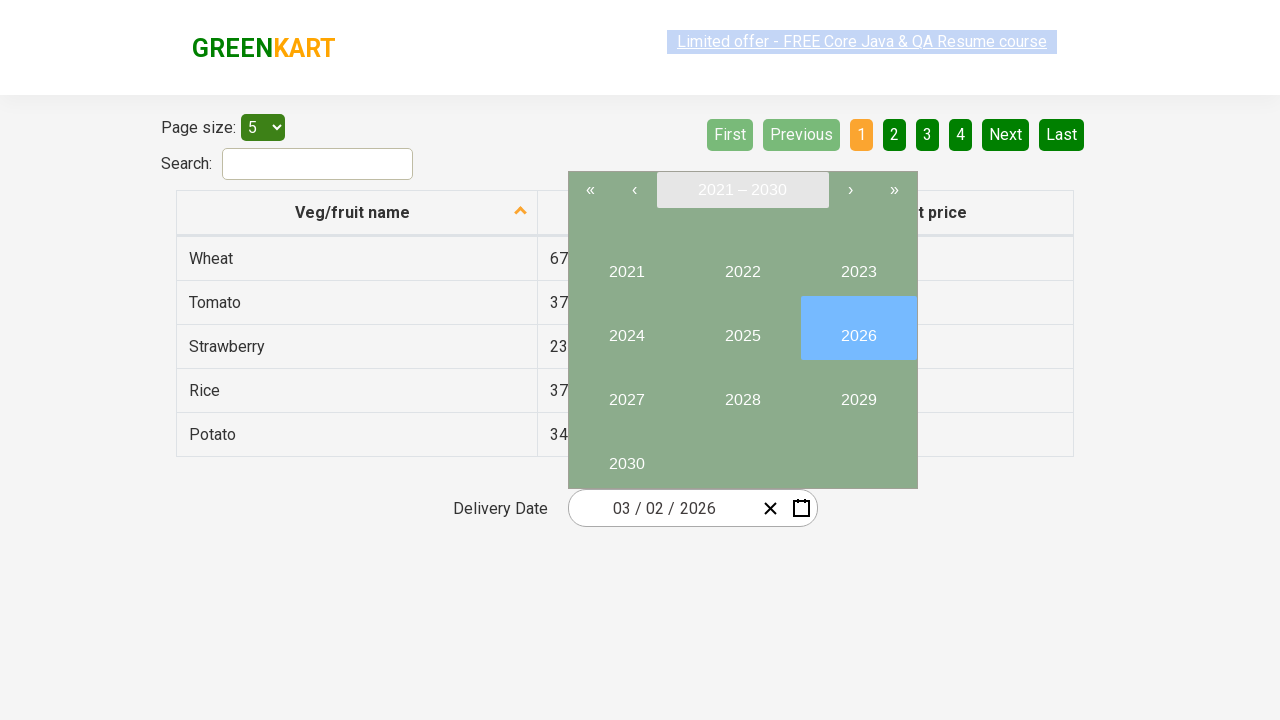

Selected current year 2026 at (858, 328) on button:has-text('2026')
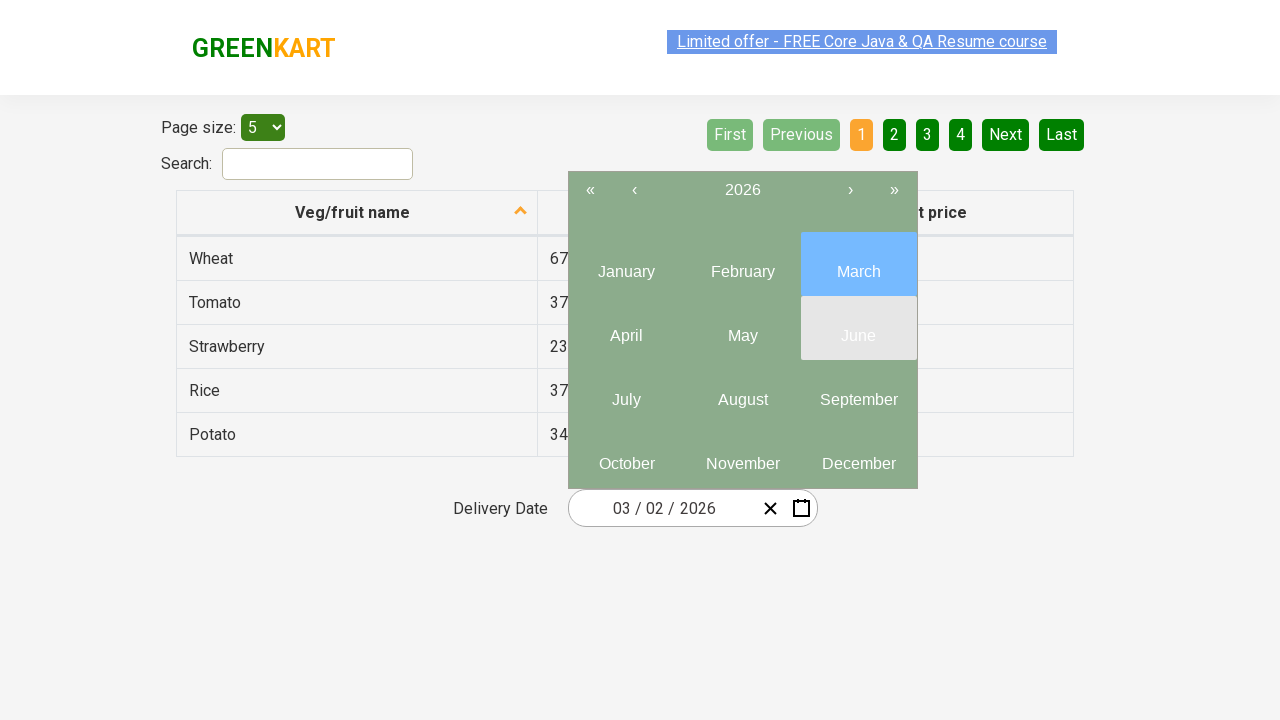

Selected current month (month 3) at (858, 264) on .react-calendar__year-view__months__month >> nth=2
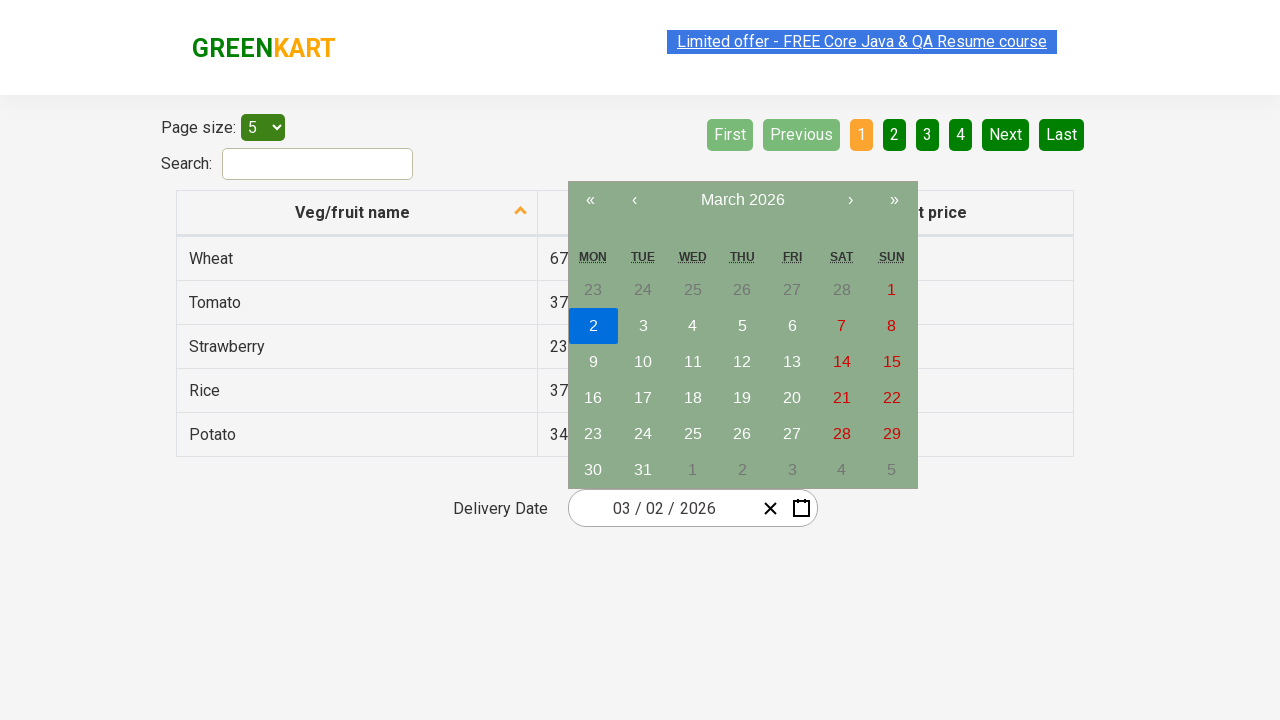

Selected today's date (2) at (593, 290) on abbr:has-text('2')
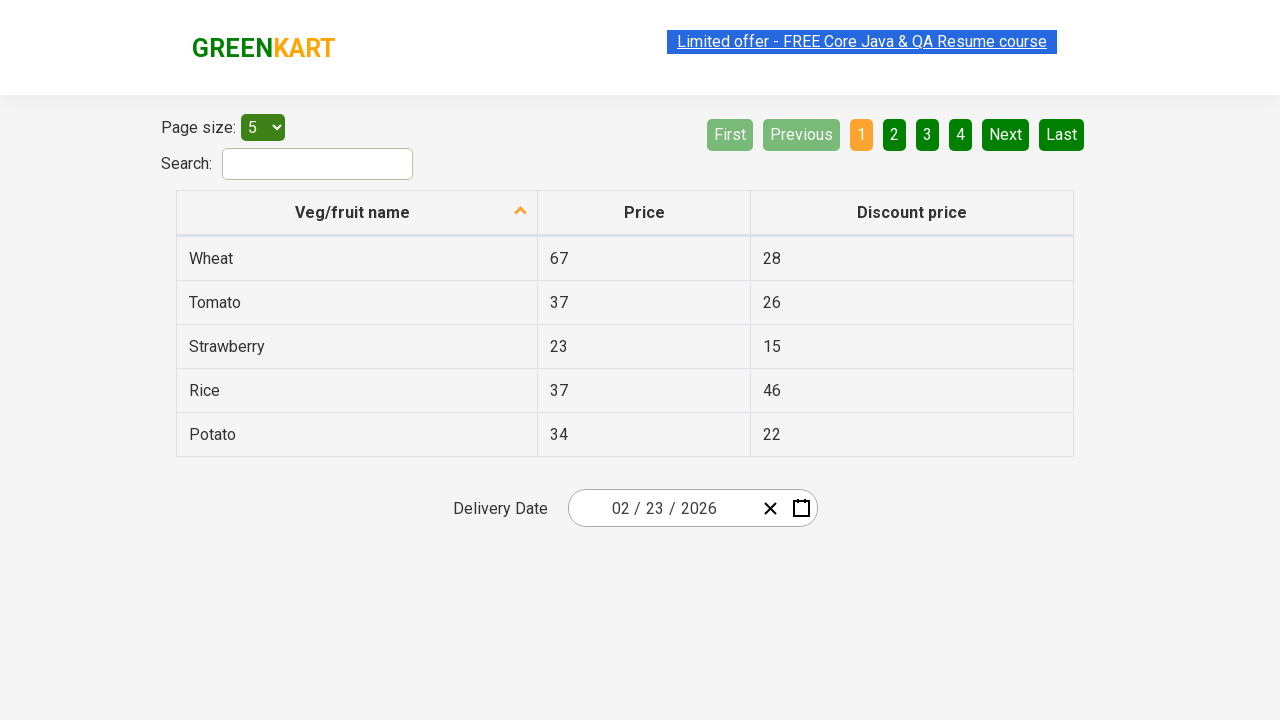

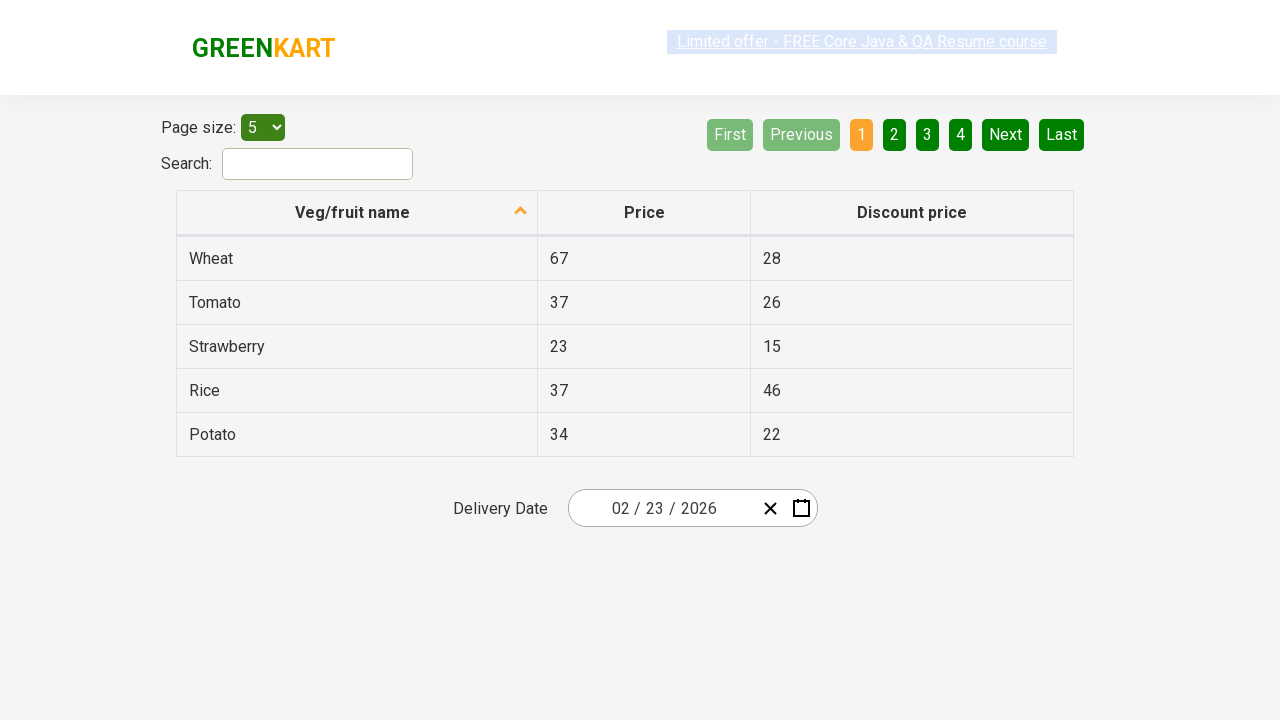